Tests double-click functionality on a button and verifies the resulting text change

Starting URL: https://automationfc.github.io/basic-form/index.html

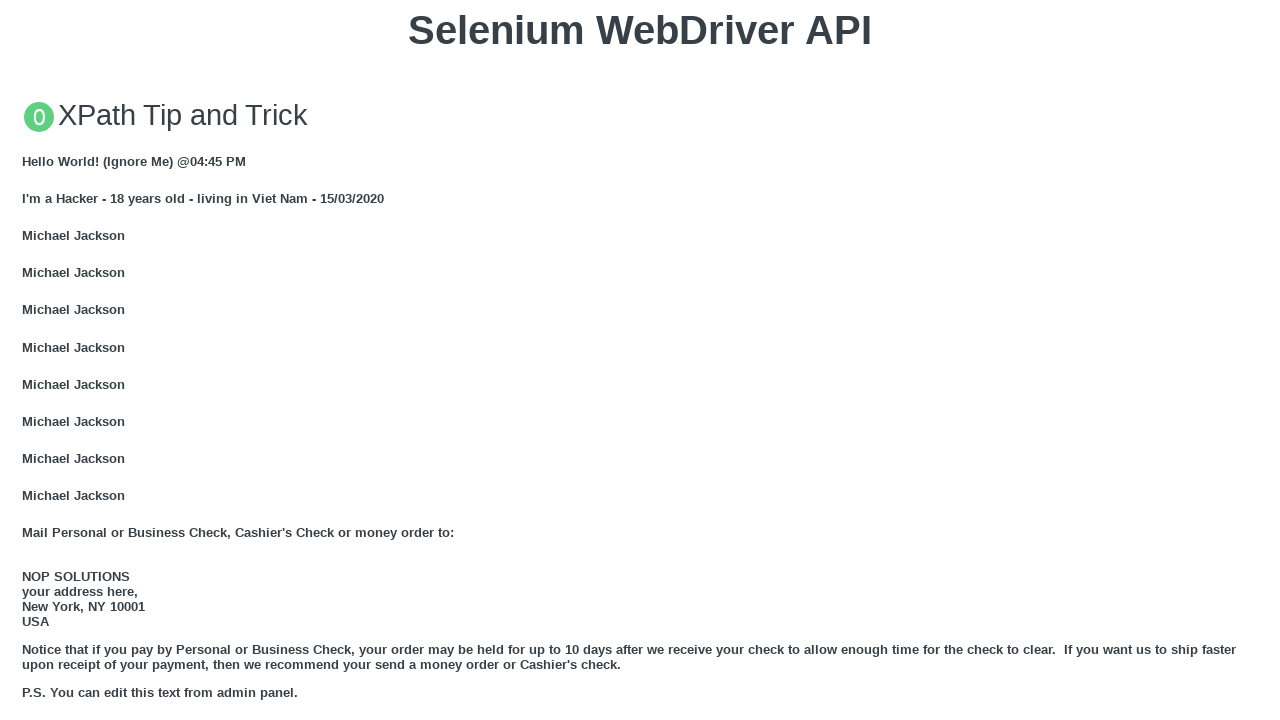

Navigated to basic form page
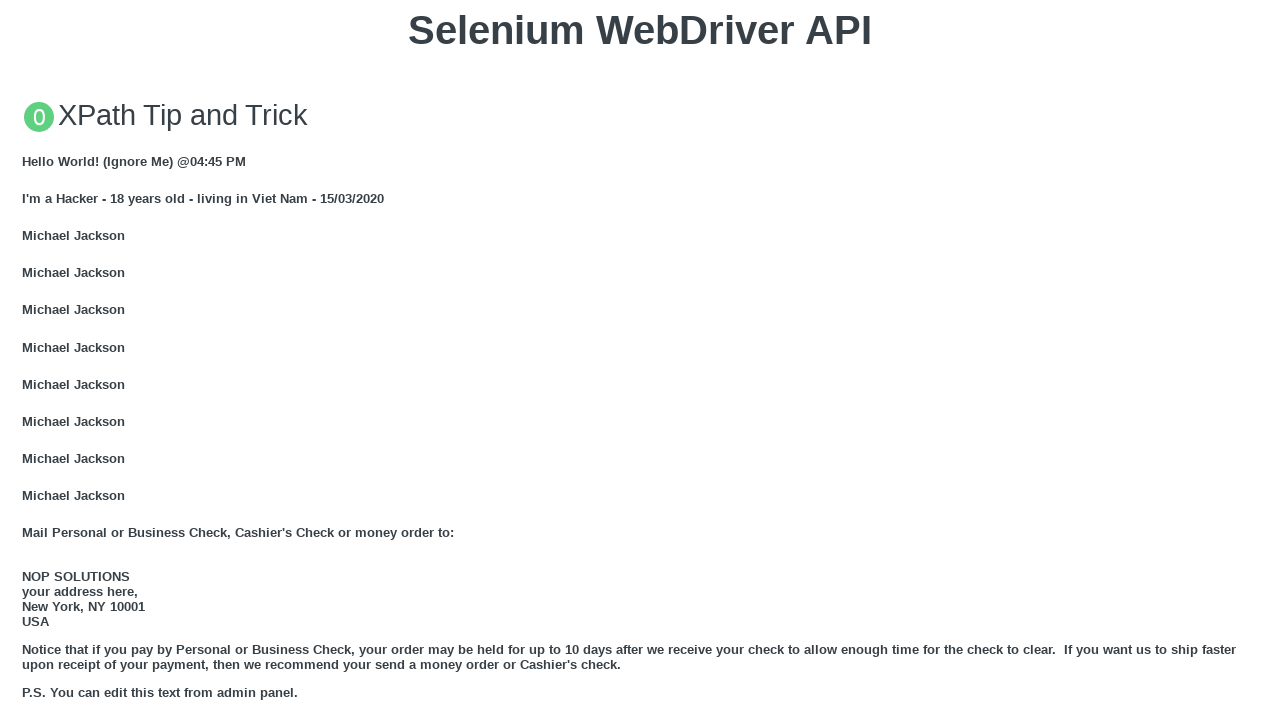

Double-clicked the 'Double click me' button at (640, 361) on xpath=//button[text()='Double click me']
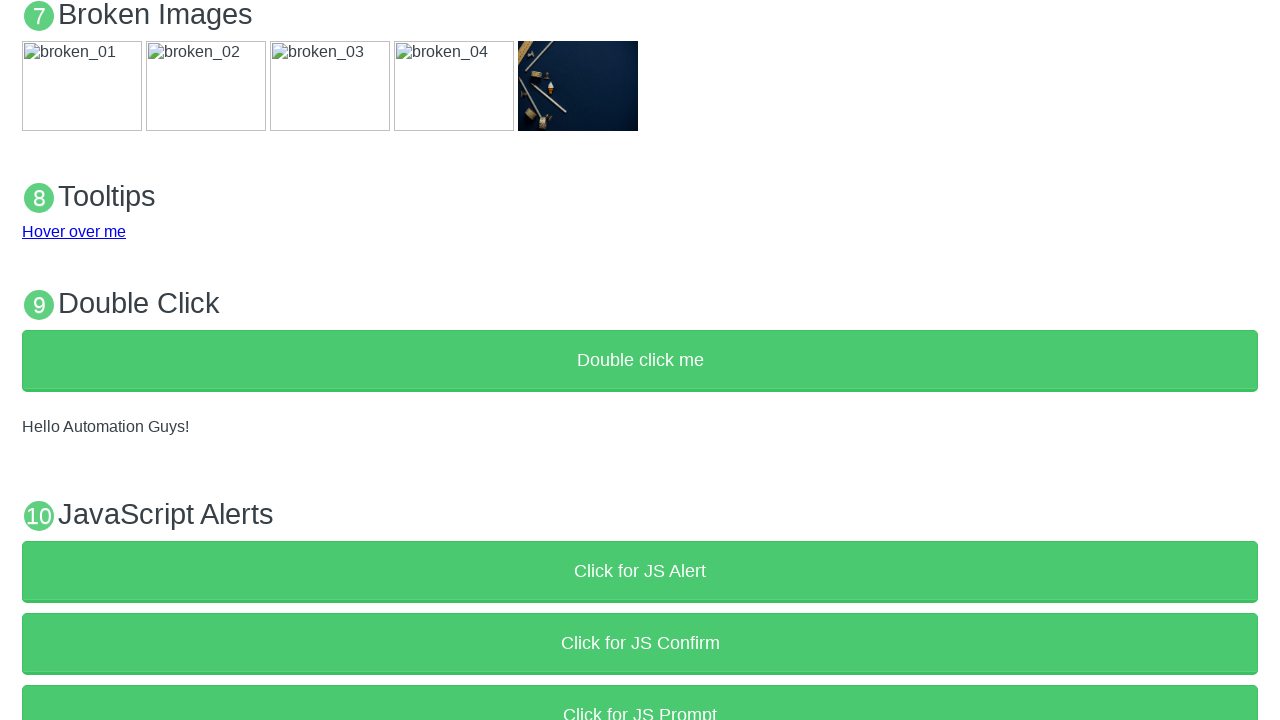

Retrieved text content from demo paragraph element
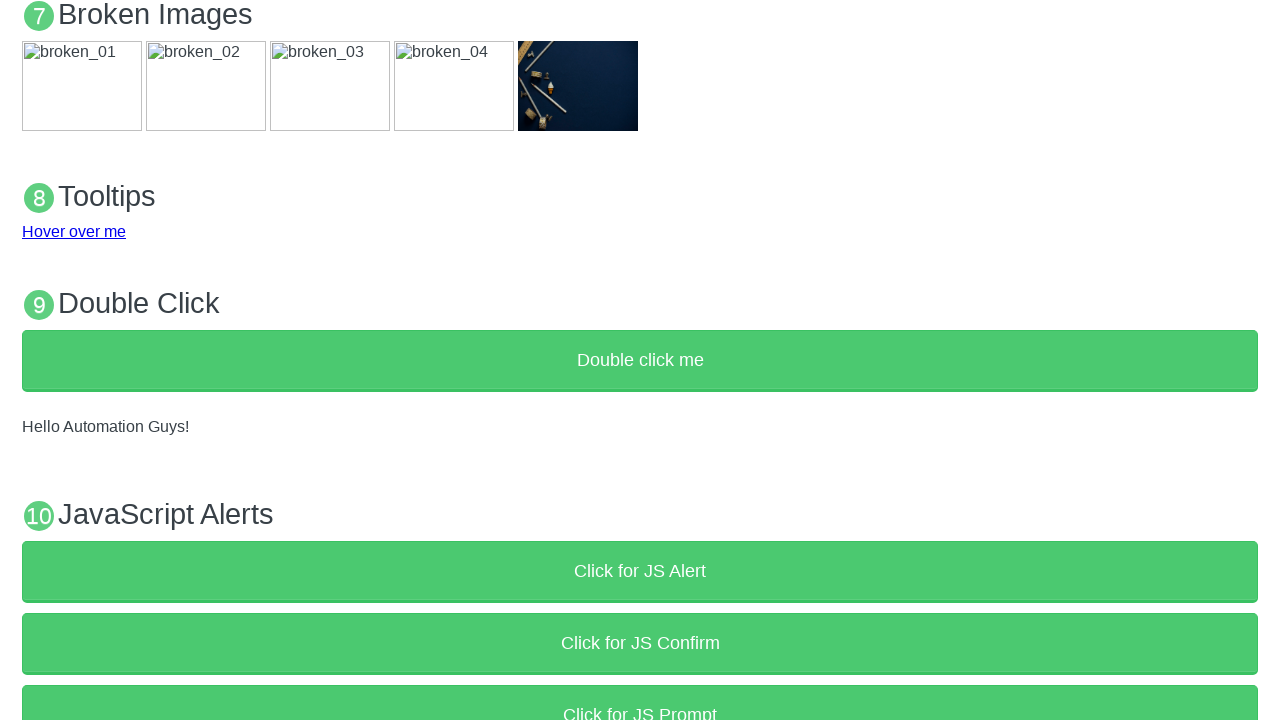

Asserted that demo text equals 'Hello Automation Guys!'
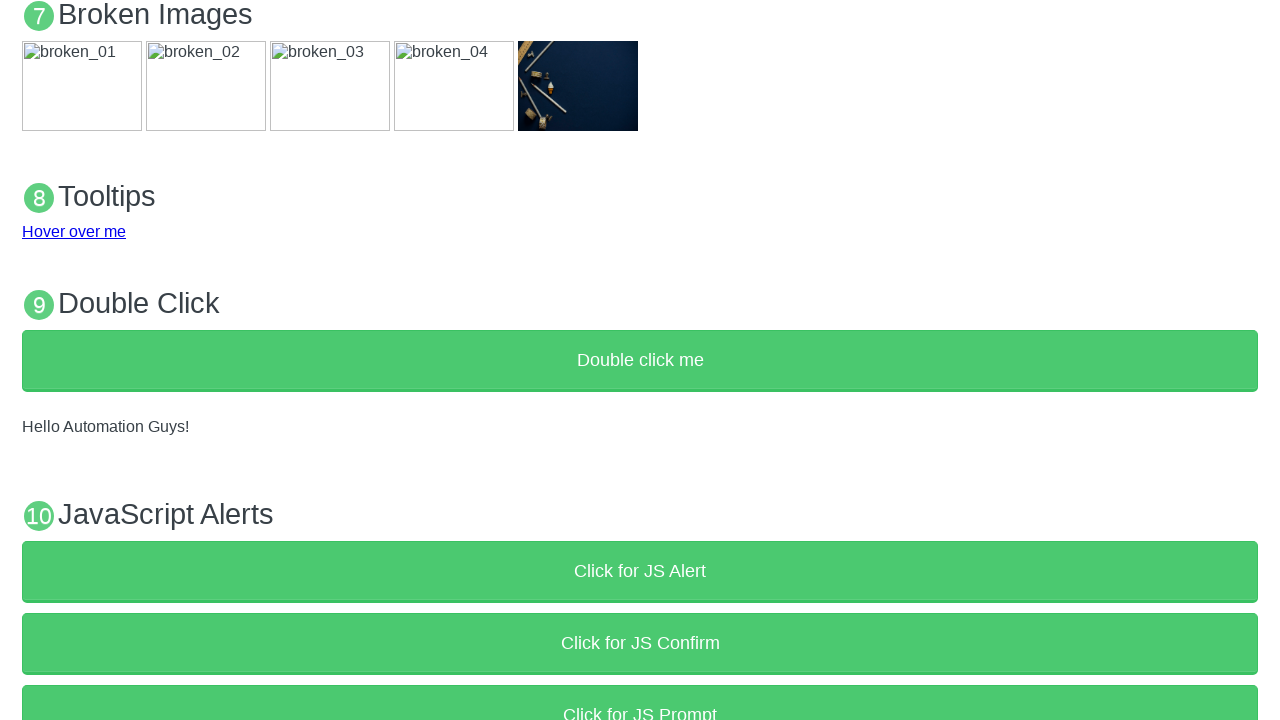

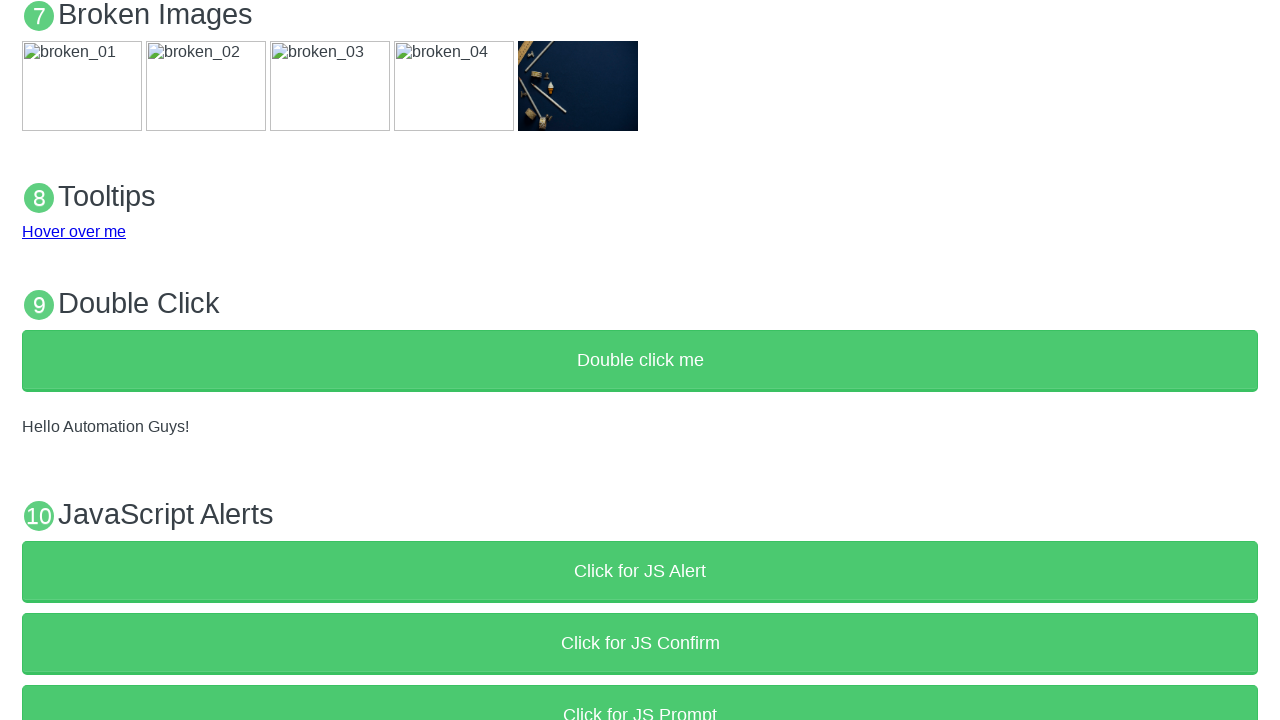